Tests window handling functionality by opening a new window, switching between windows, and verifying content in each window

Starting URL: https://the-internet.herokuapp.com/windows

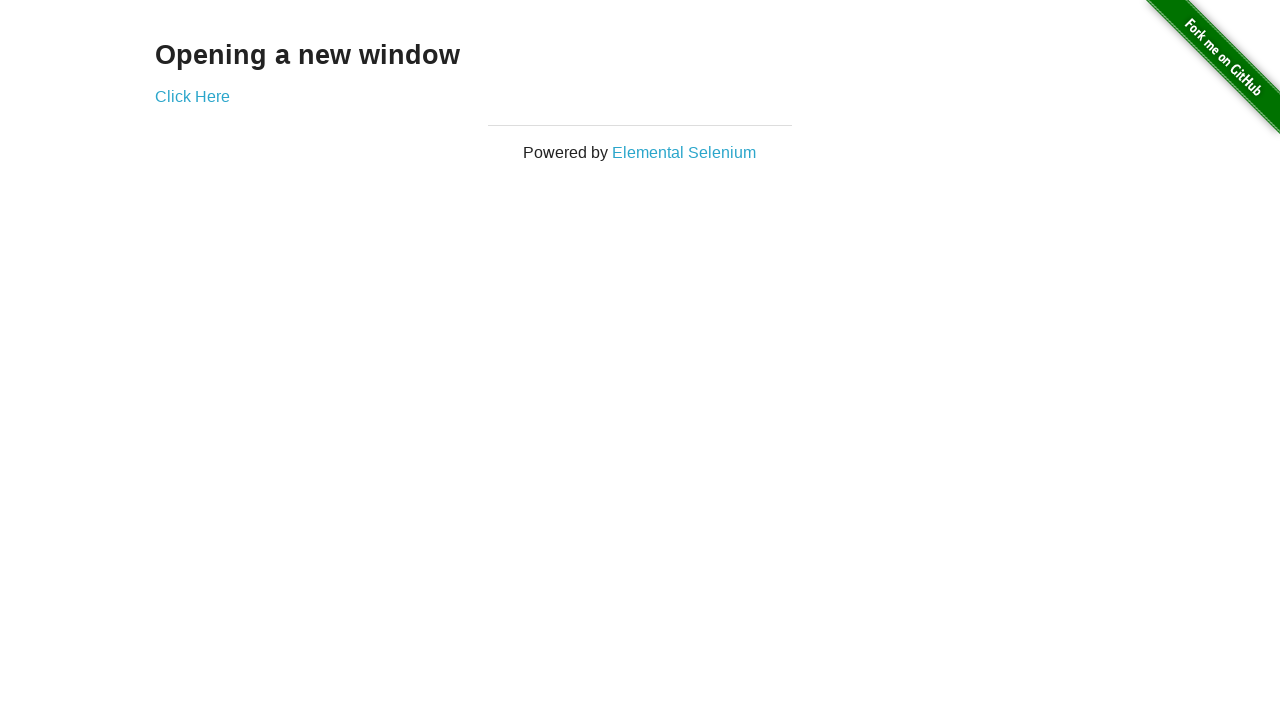

Clicked 'Click Here' link to open new window at (192, 96) on text=Click Here
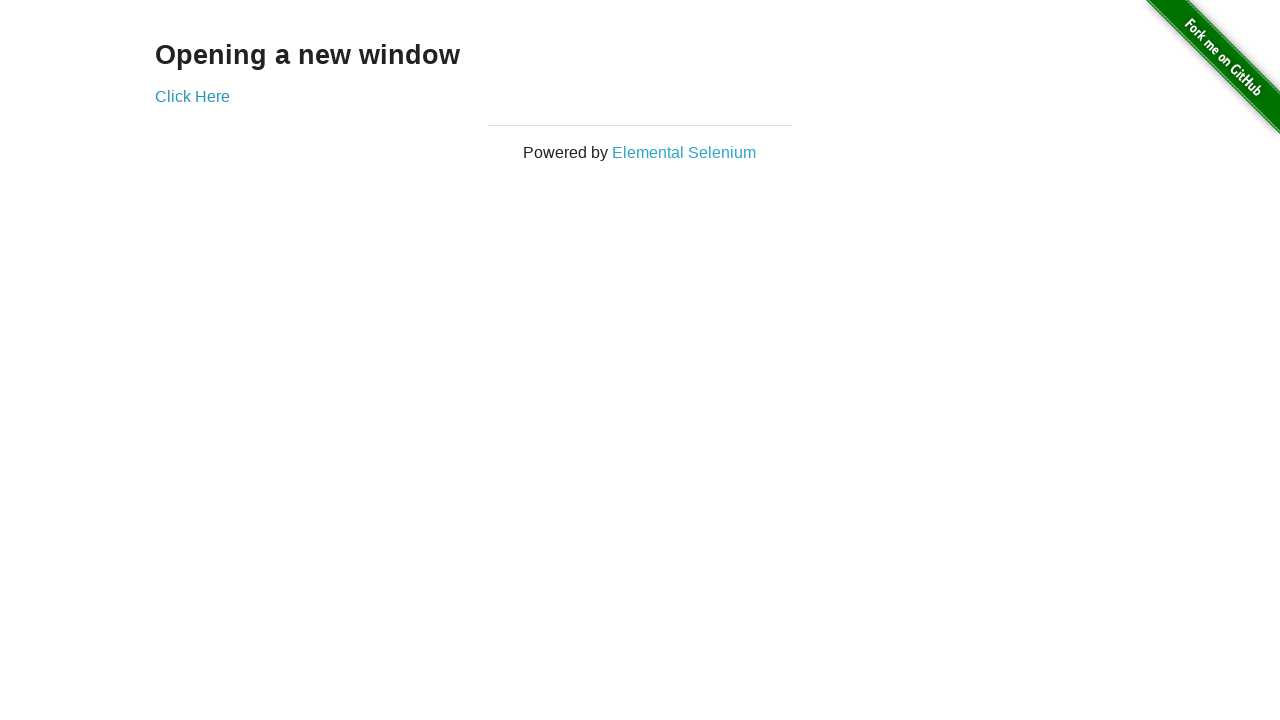

New window opened and captured
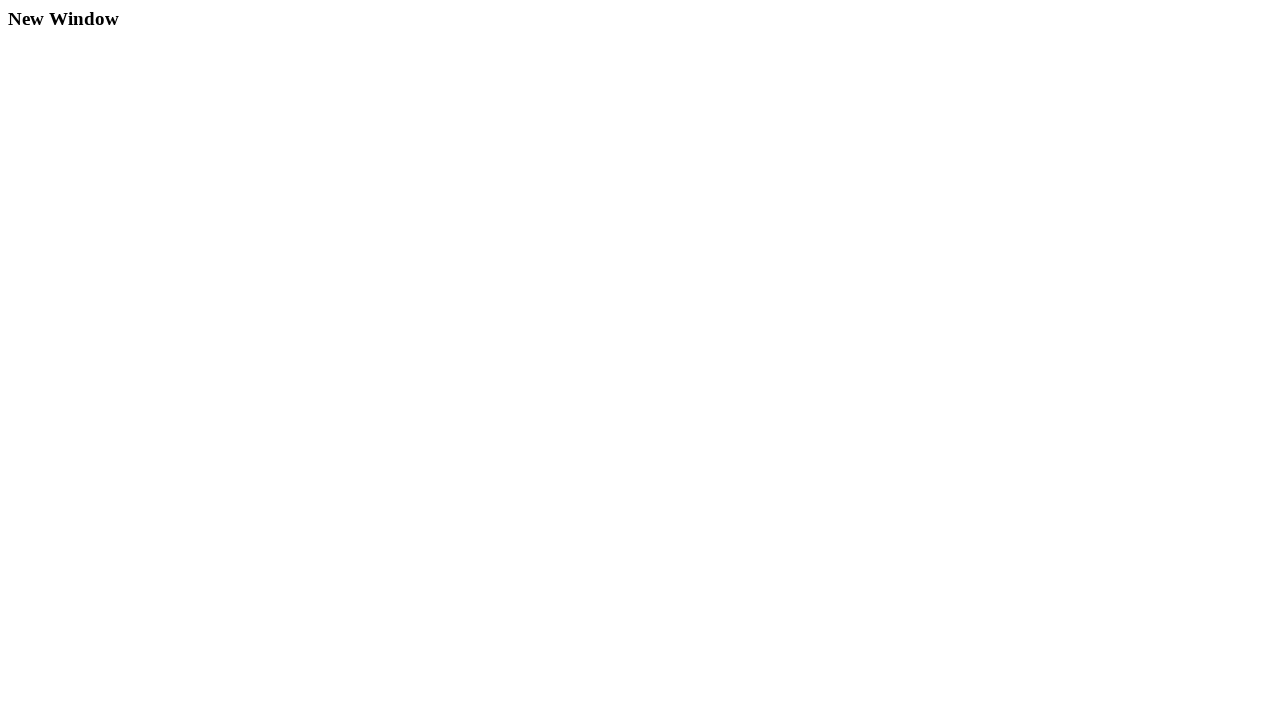

Retrieved text from new window: 'New Window'
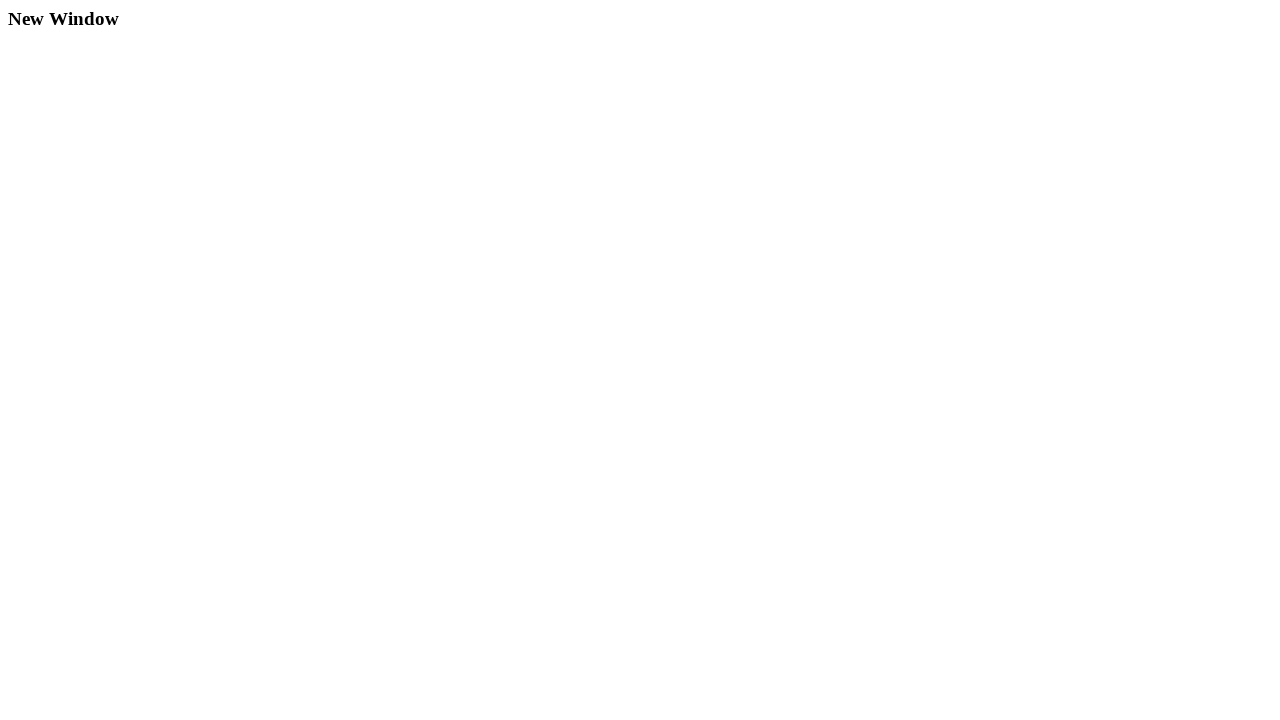

Closed new window
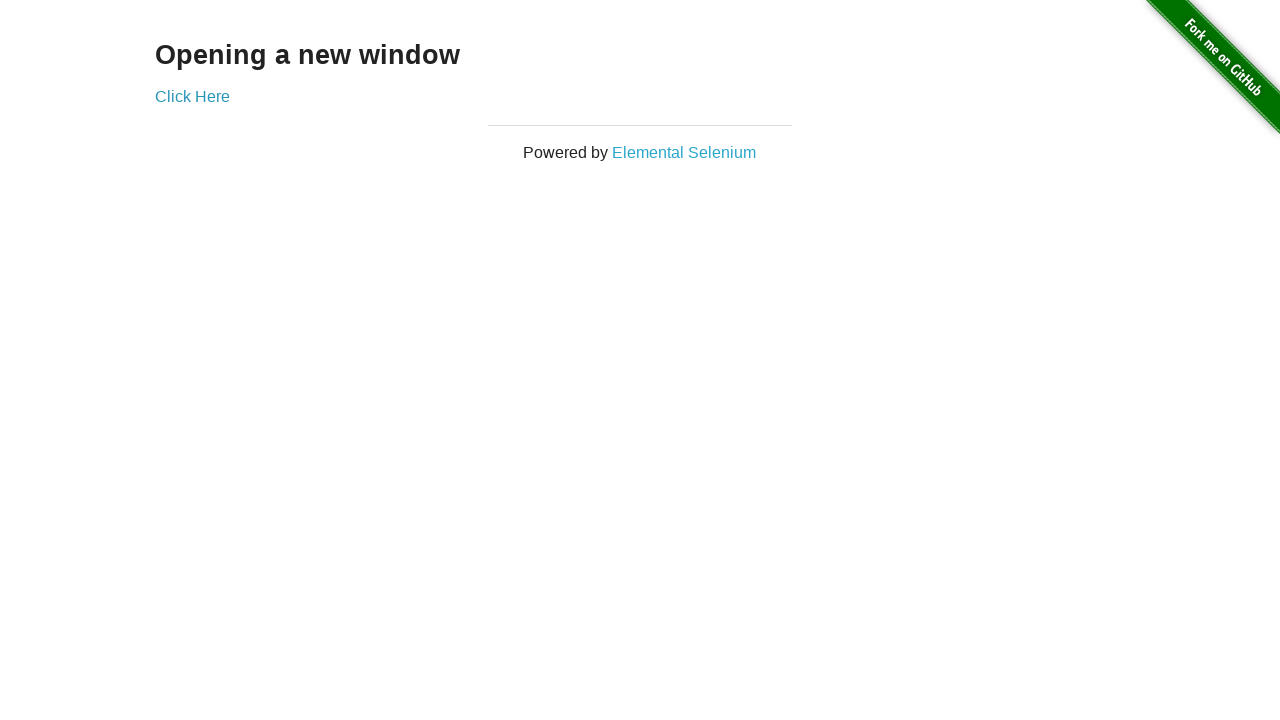

Verified original window contains 'Opening a new window' heading
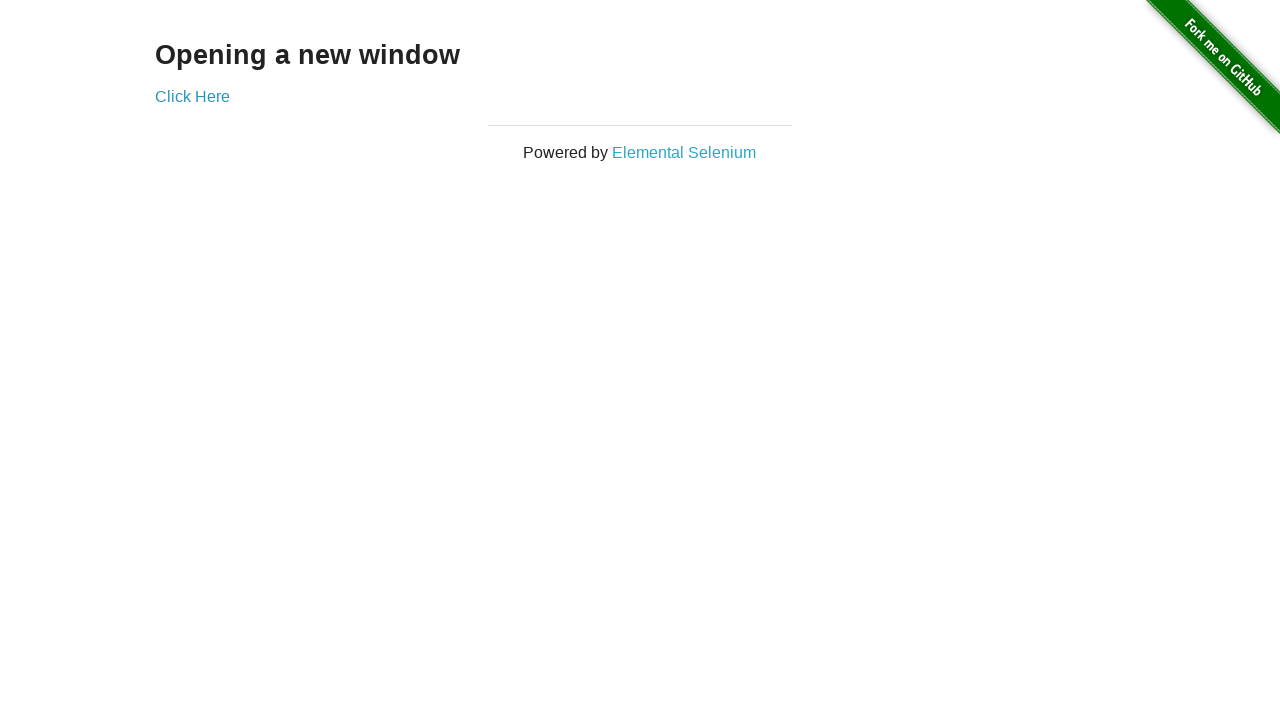

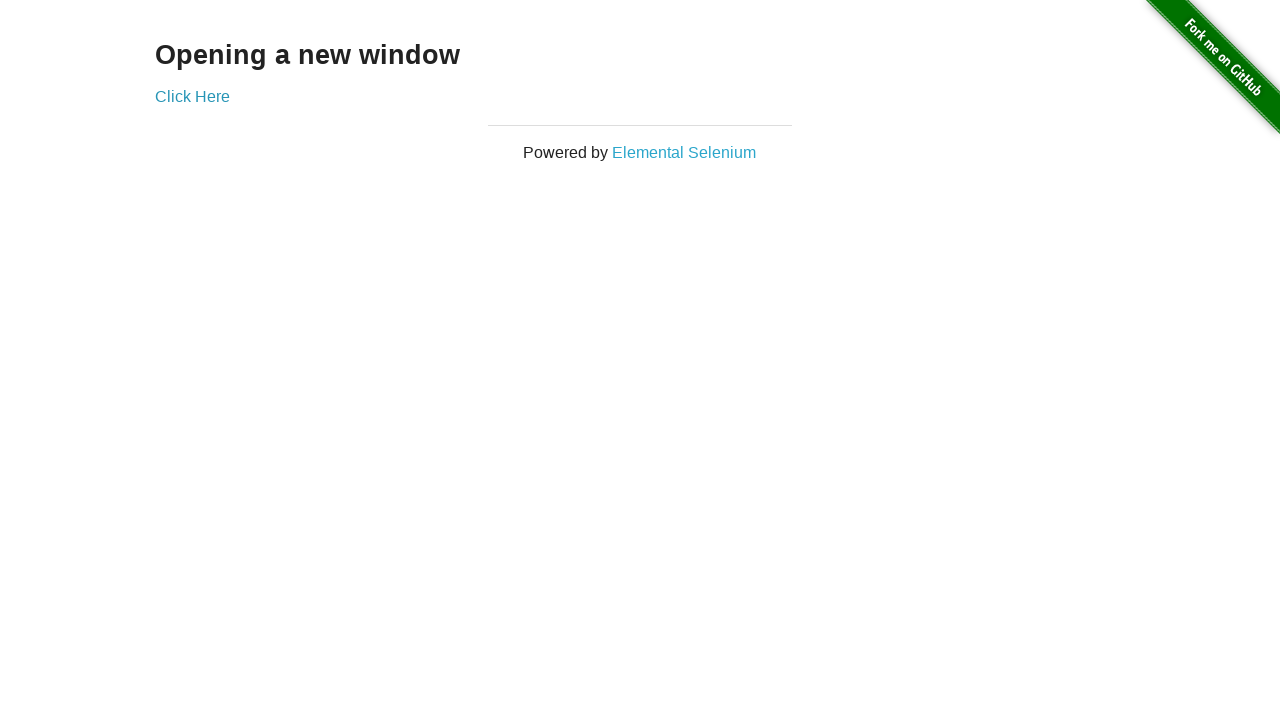